Tests JavaScript prompt alert handling by clicking a button to trigger a prompt, entering text into the prompt dialog, and accepting it.

Starting URL: http://the-internet.herokuapp.com/javascript_alerts

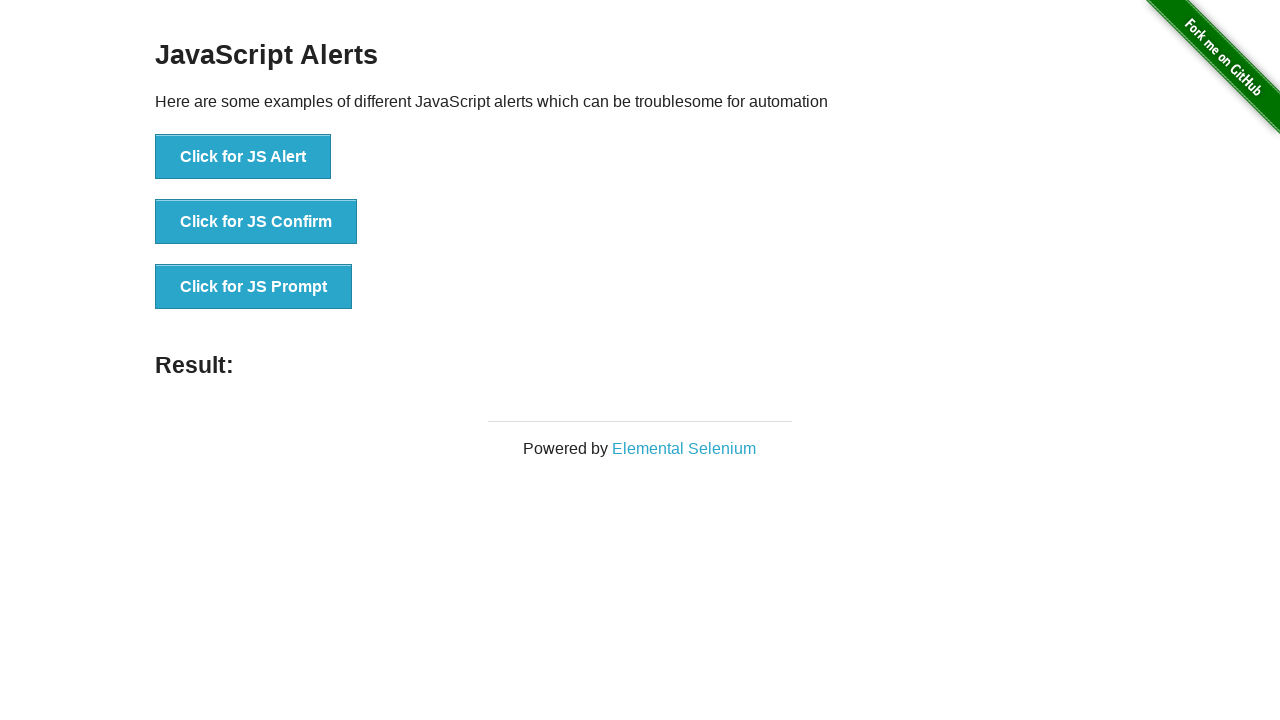

Set up dialog handler to accept prompt with 'Hello'
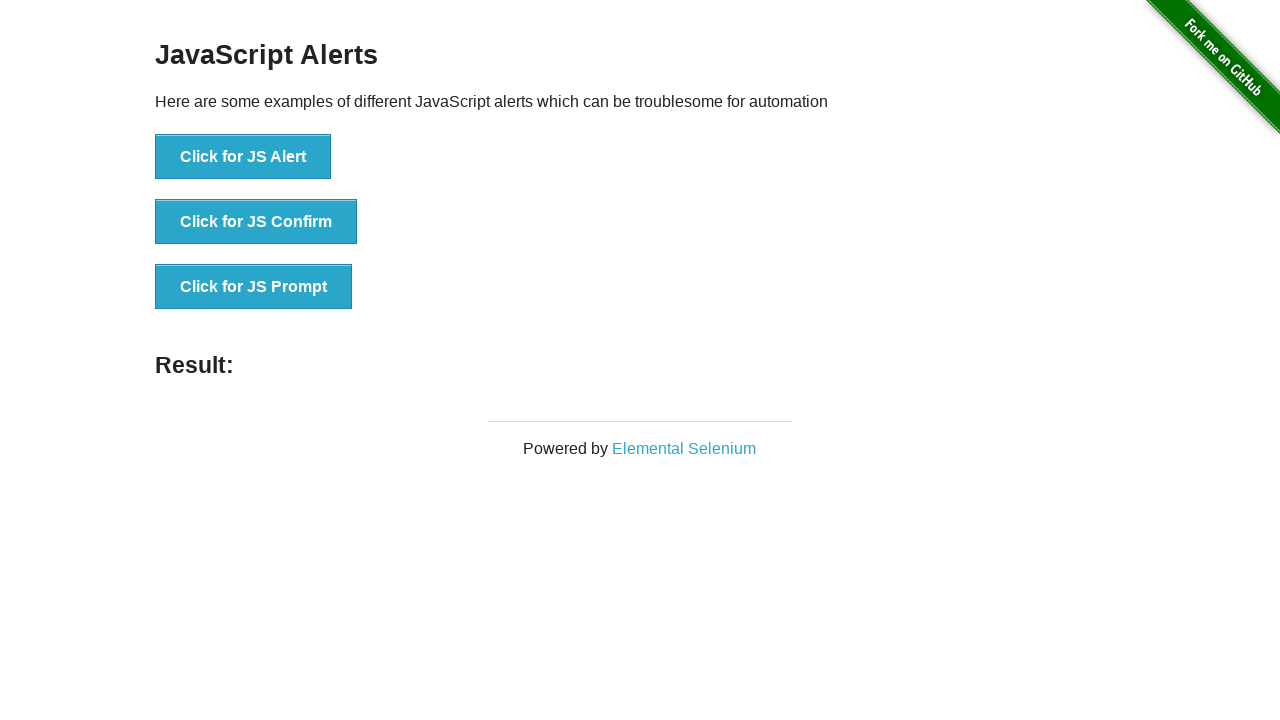

Clicked JS Prompt button to trigger prompt dialog at (254, 287) on button[onclick='jsPrompt()']
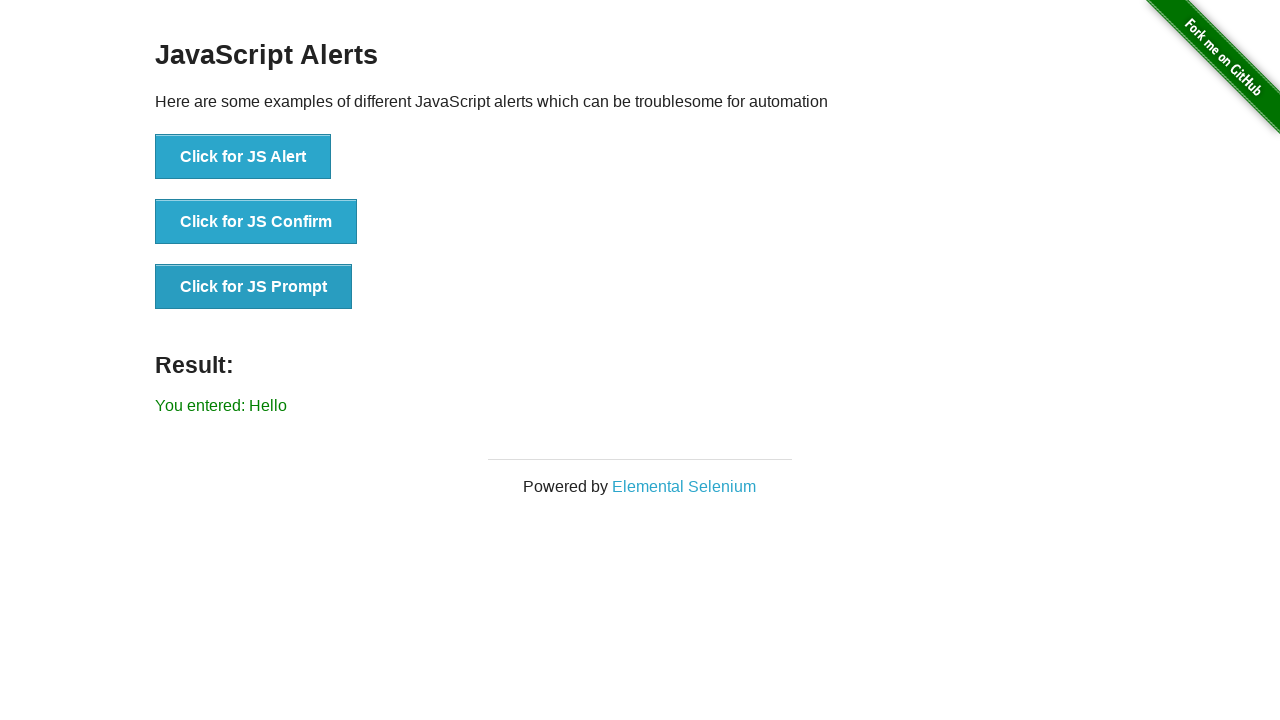

Prompt dialog was accepted with 'Hello' and result displayed
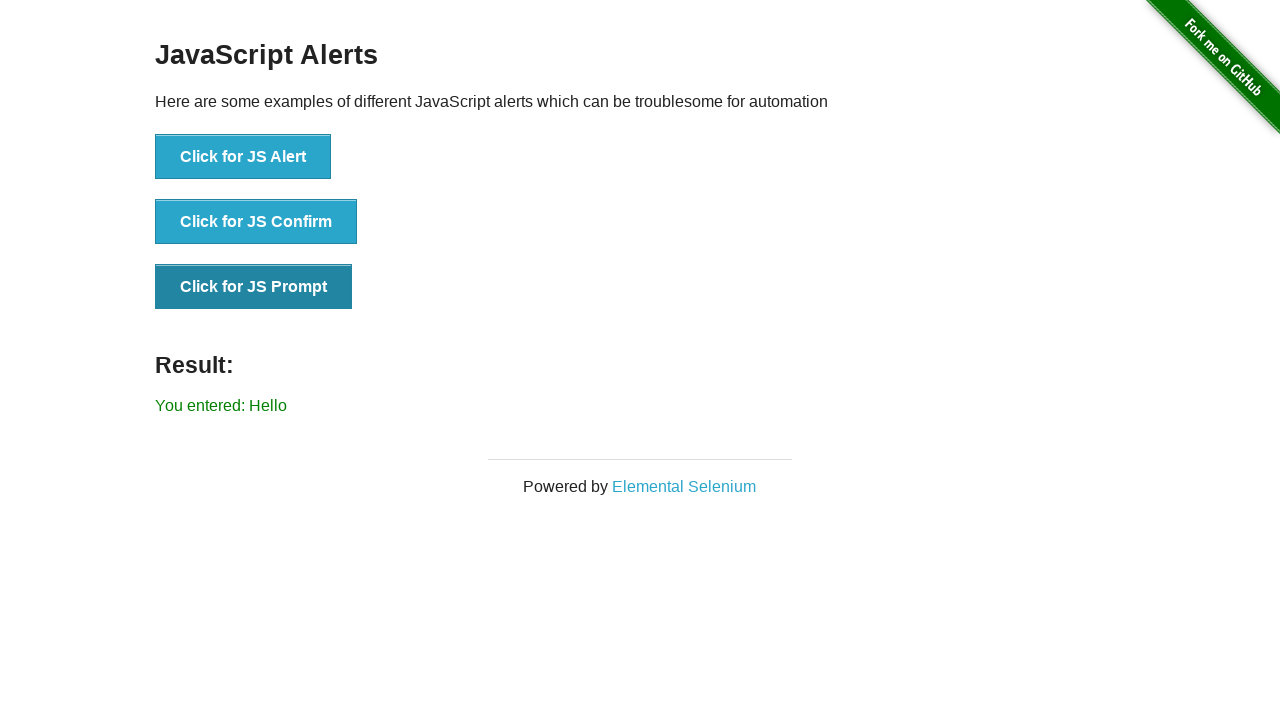

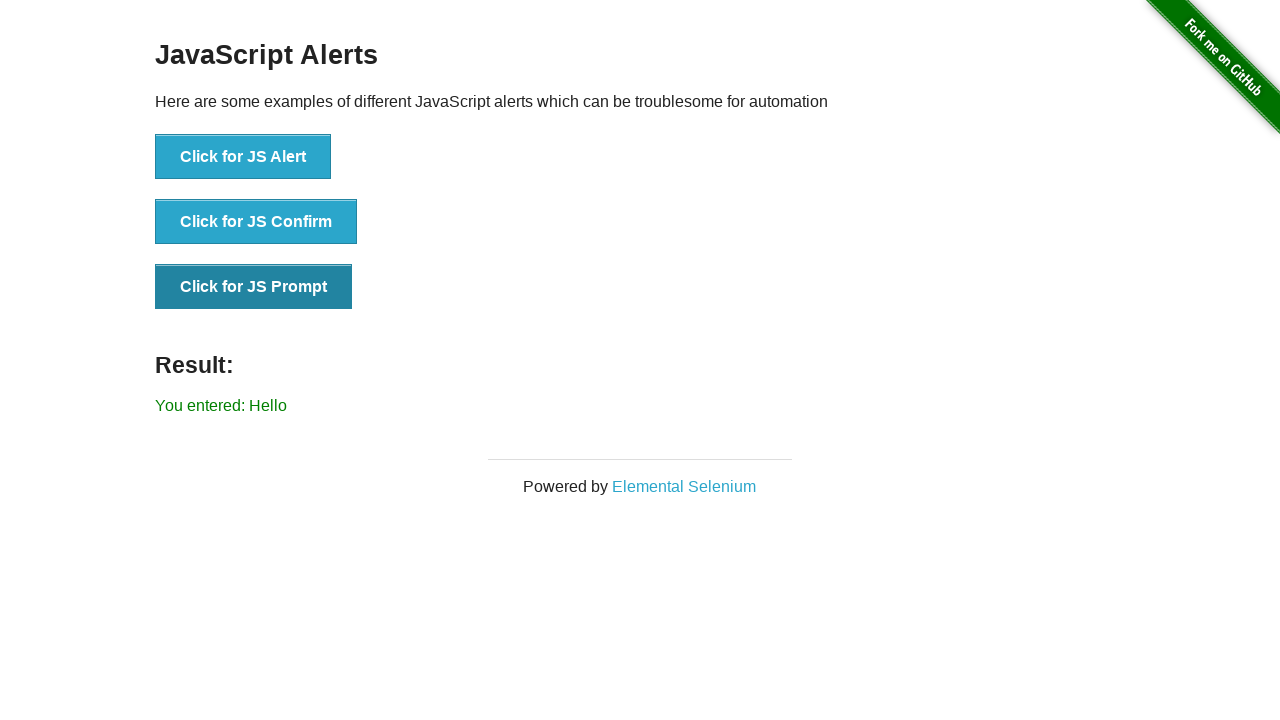